Tests registration form validation with invalid email format and verifies email validation error messages

Starting URL: https://alada.vn/tai-khoan/dang-ky.html

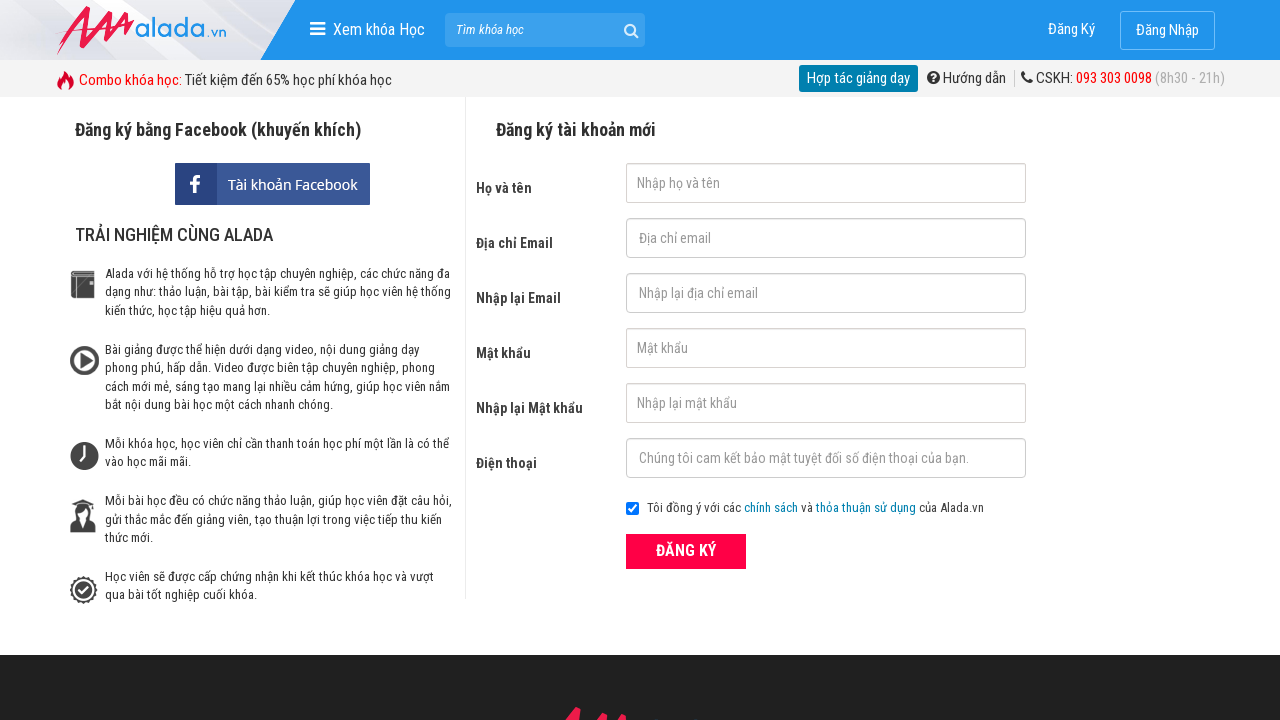

Filled full name field with 'Le Thi Thu' on #txtFirstname
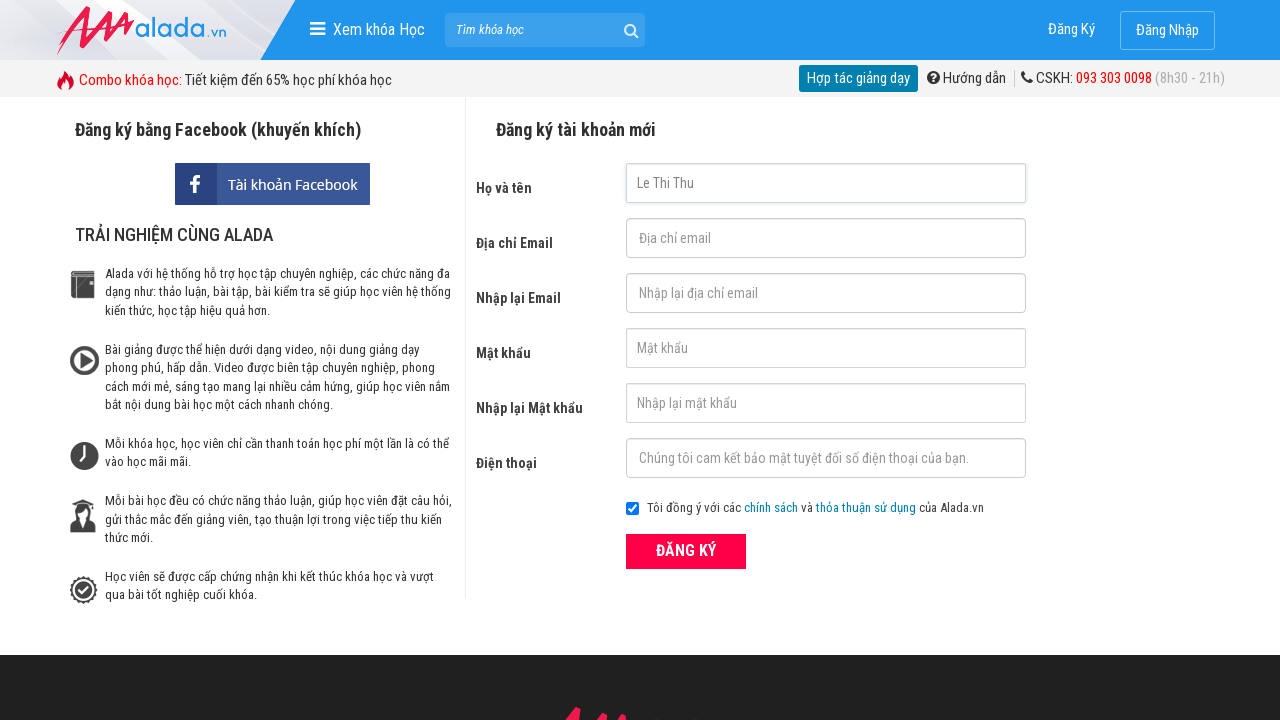

Filled email field with invalid email '123123' on #txtEmail
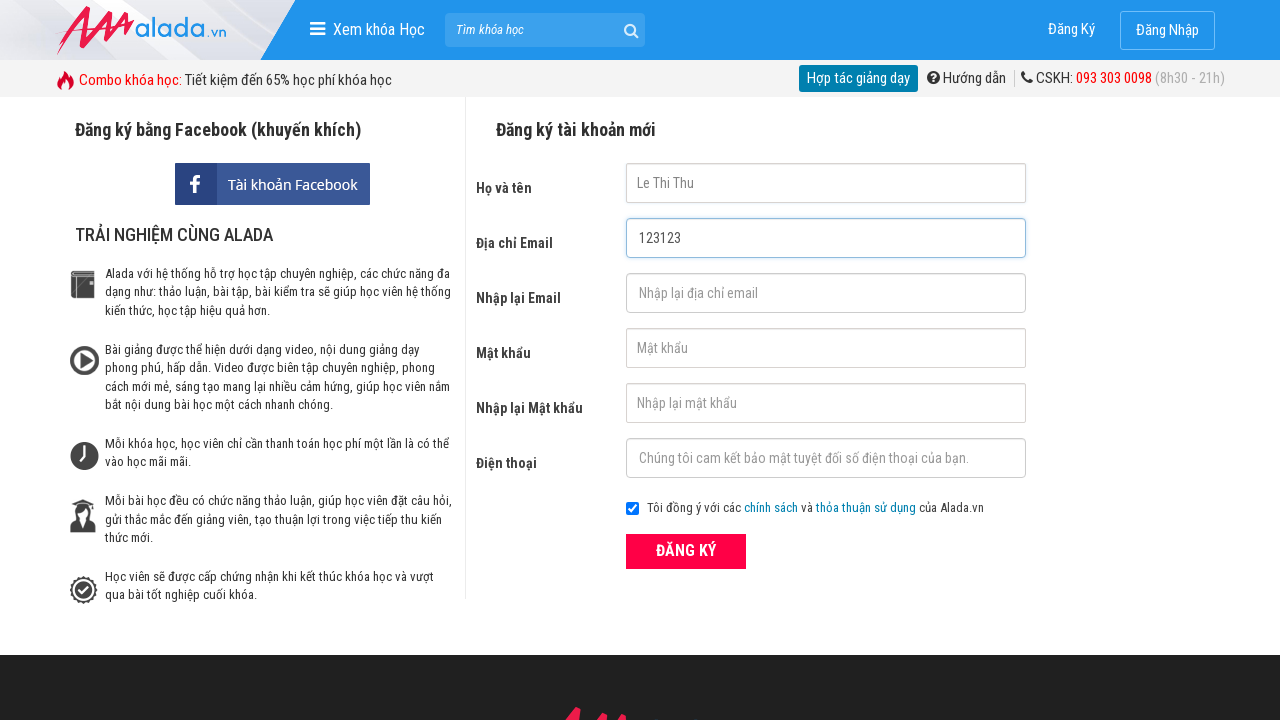

Filled confirm email field with '123123' on #txtCEmail
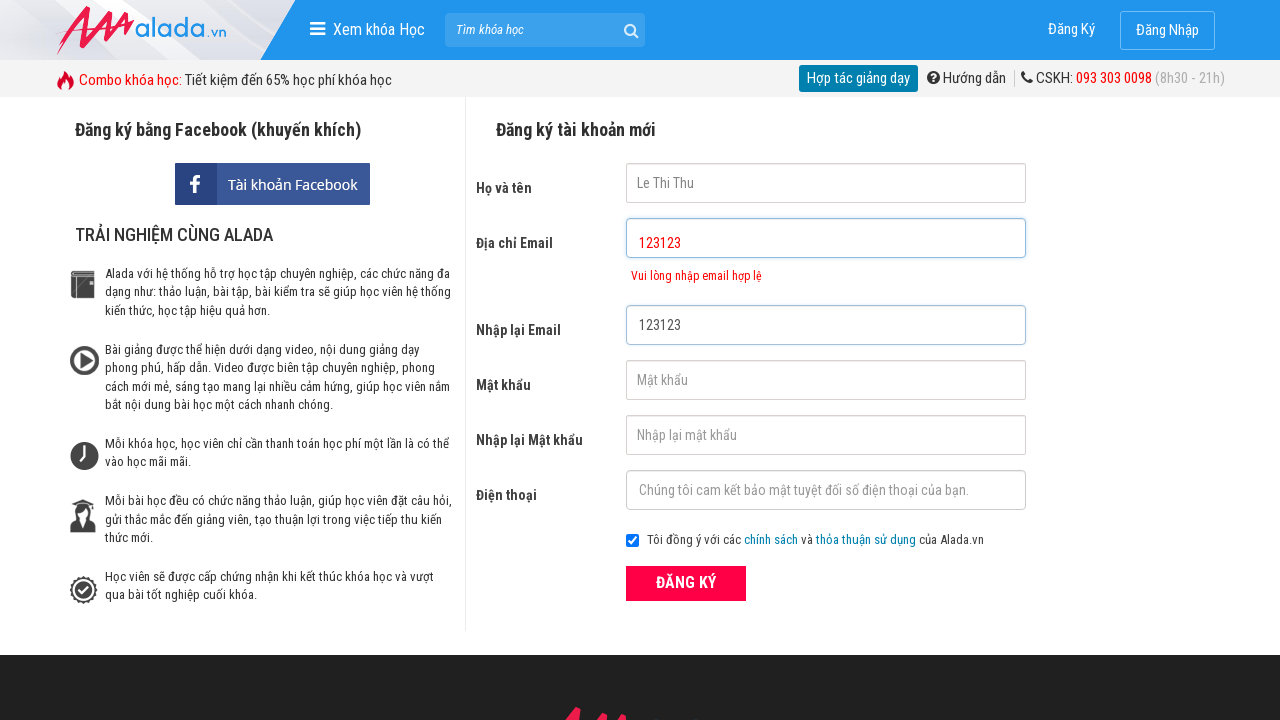

Filled password field with 'Thu1234@1234' on #txtPassword
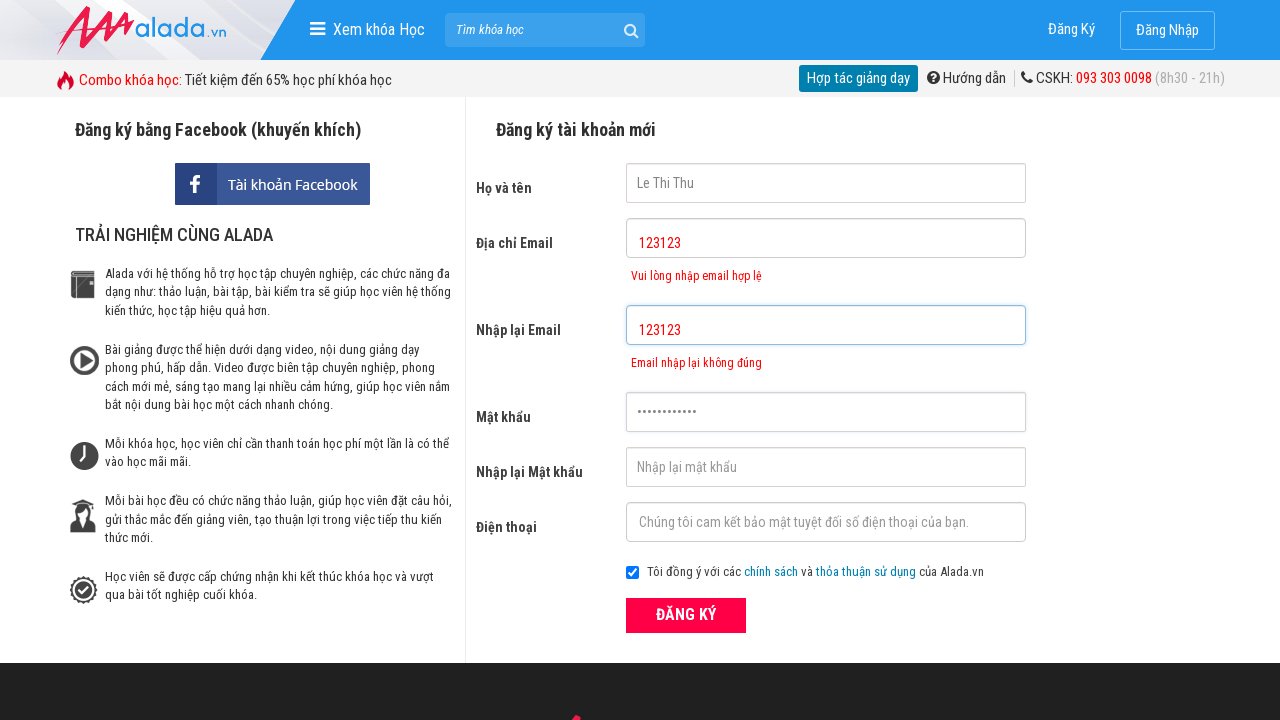

Filled confirm password field with 'Thu1234@1234' on #txtCPassword
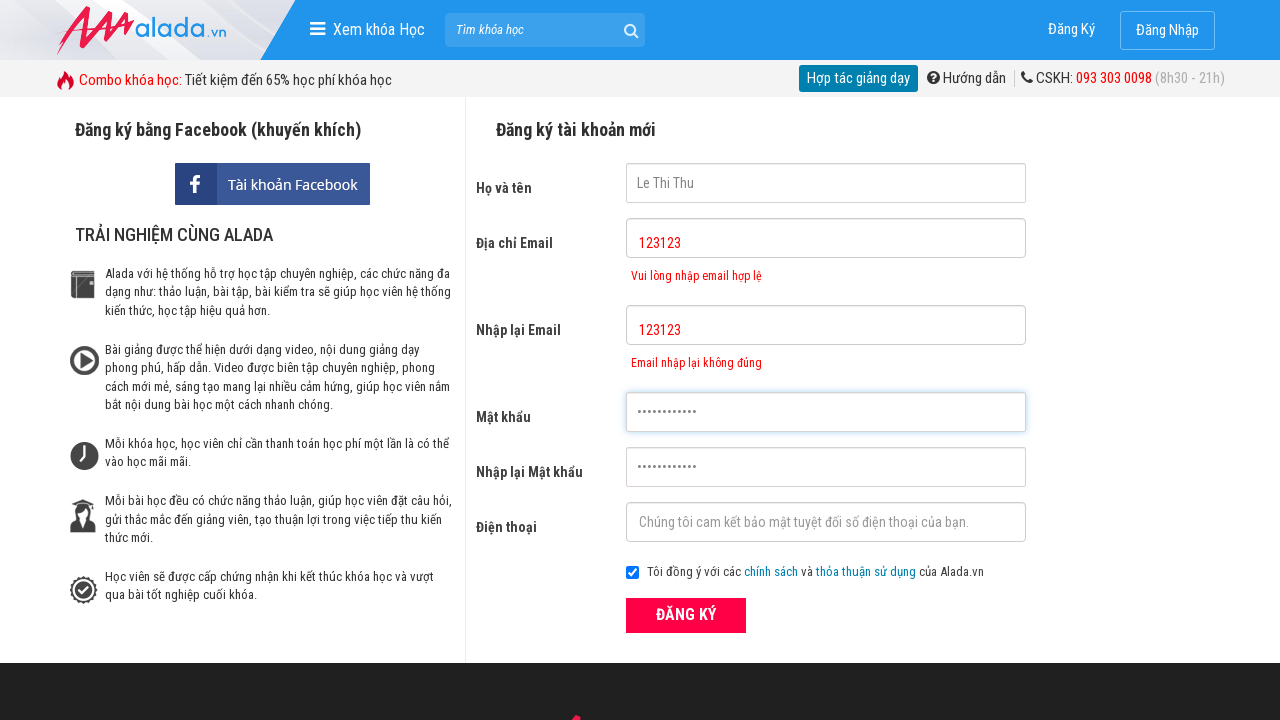

Filled phone field with '0978654353' on #txtPhone
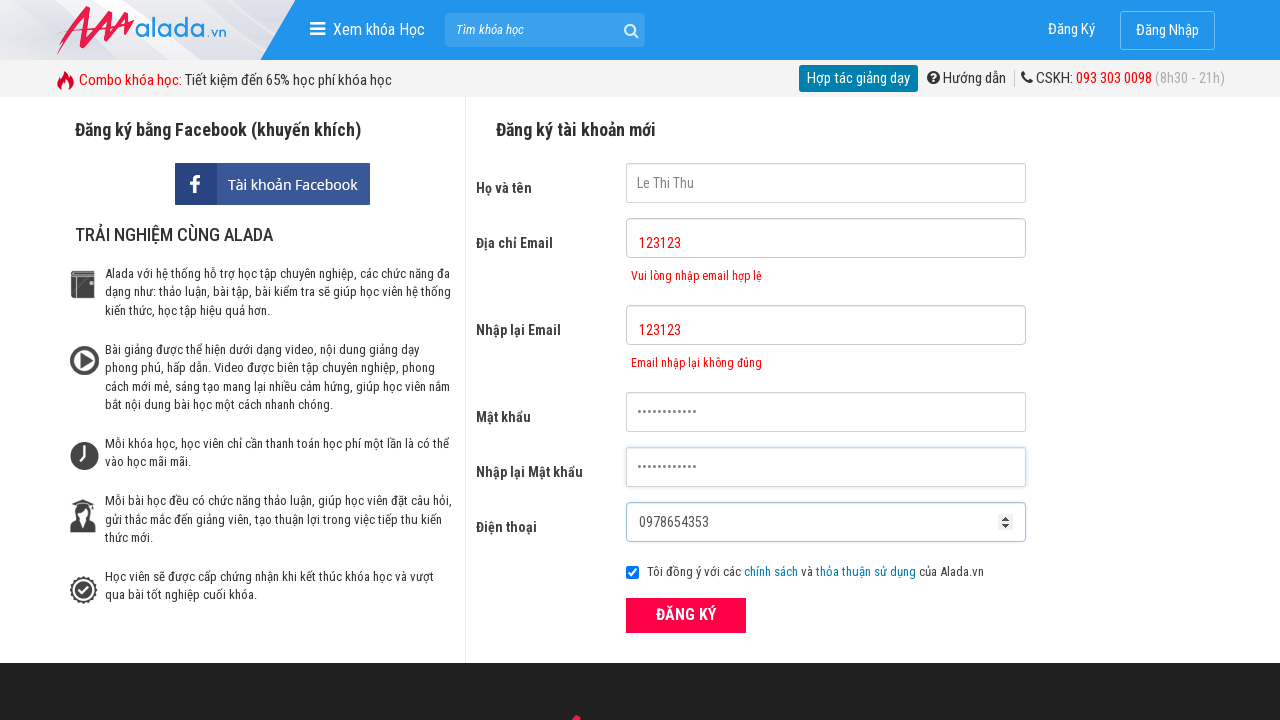

Clicked ĐĂNG KÝ (Register) button at (686, 615) on xpath=//div/button[@type='submit' and text() = 'ĐĂNG KÝ']
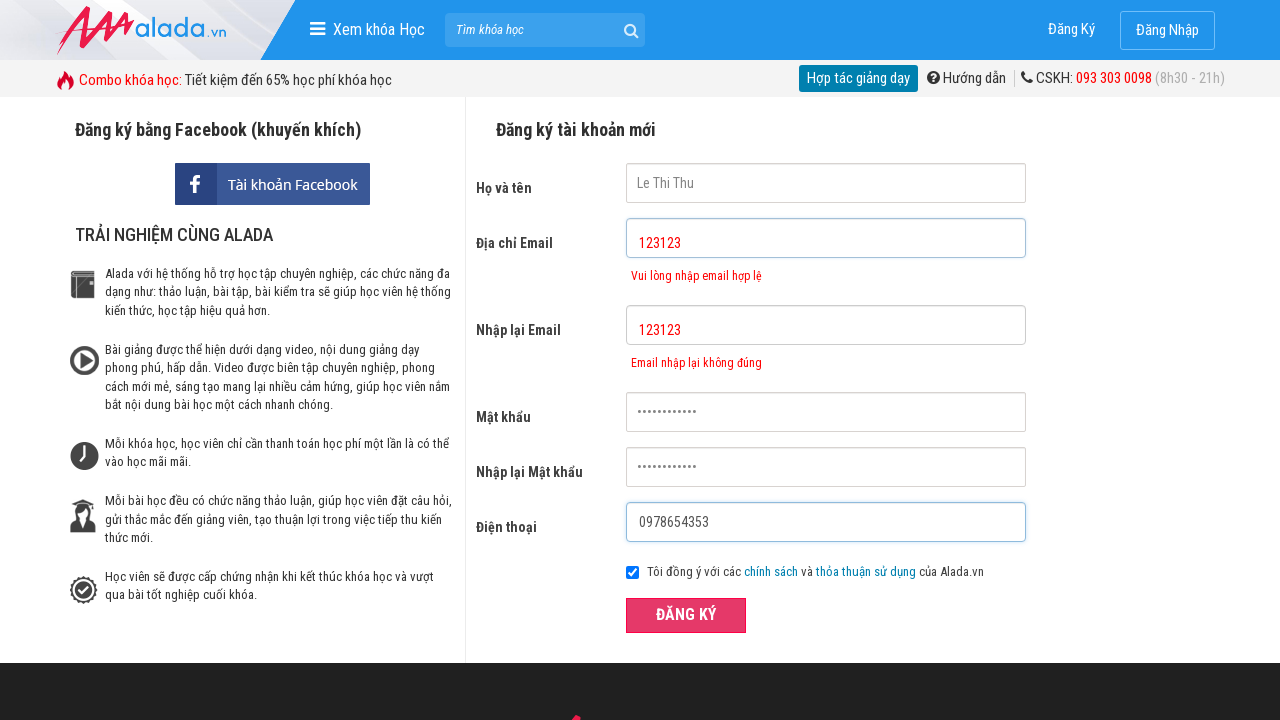

Email error message appeared
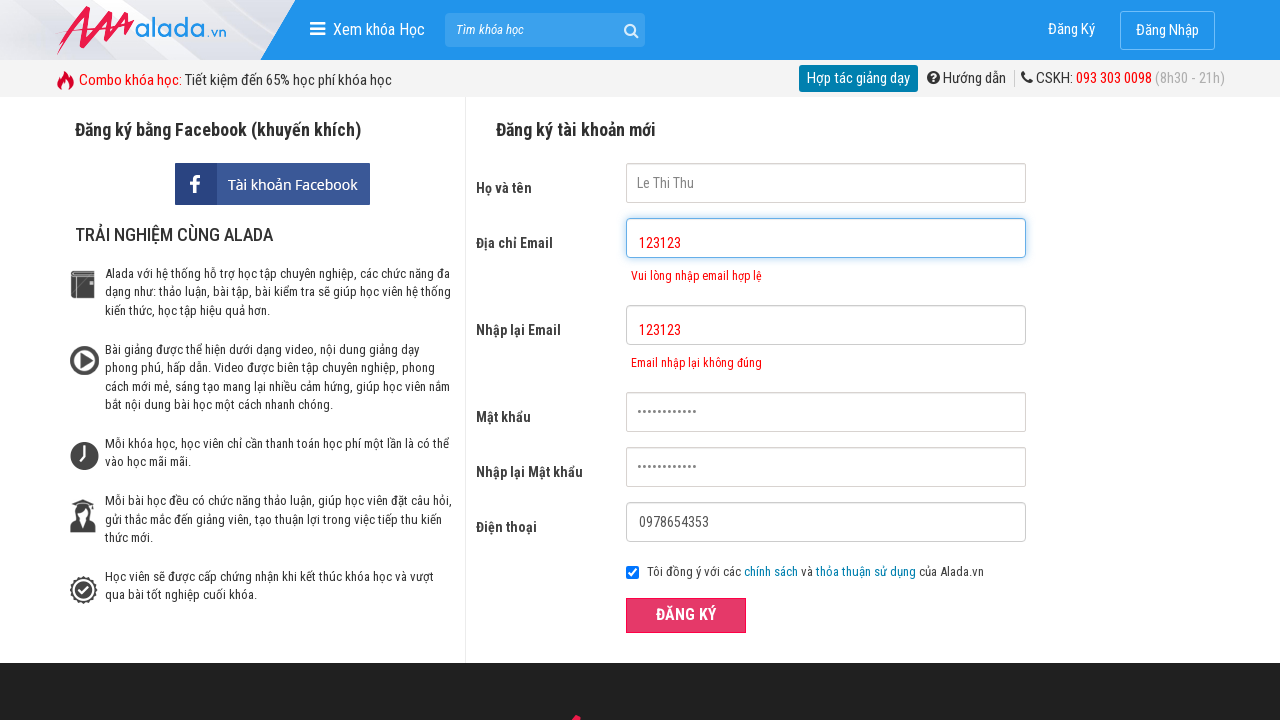

Confirm email error message appeared, validating invalid email format detection
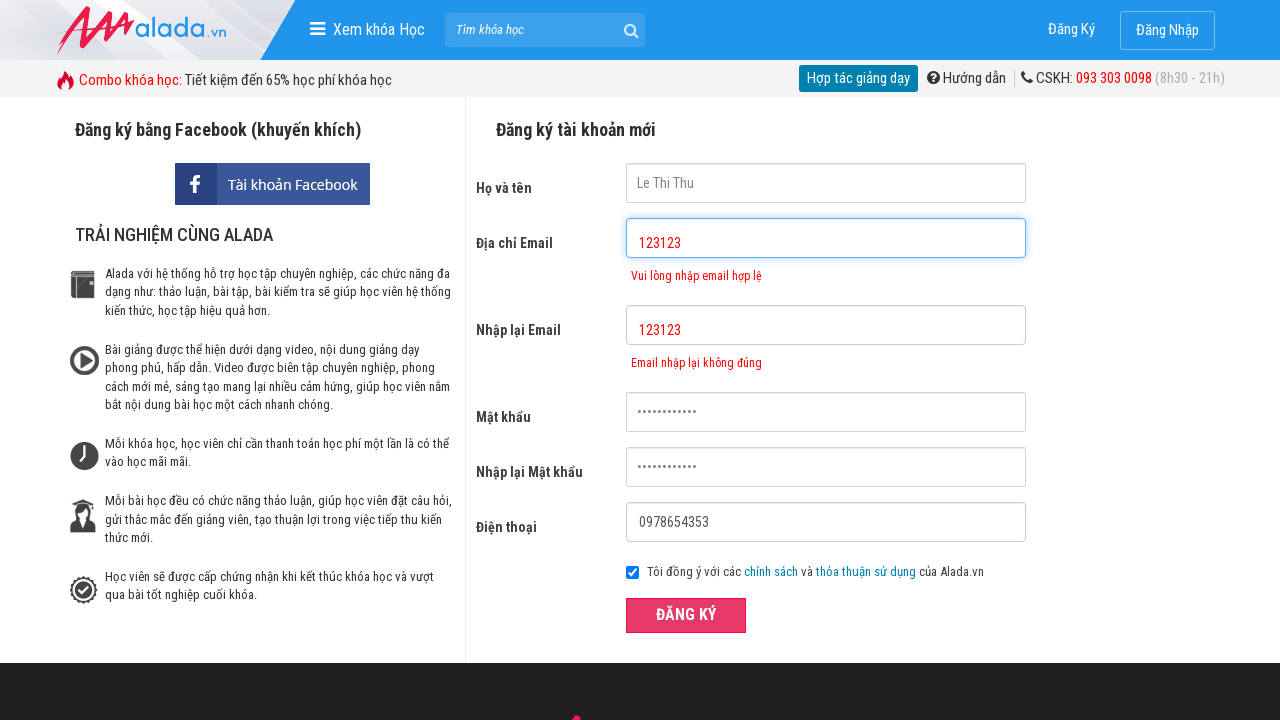

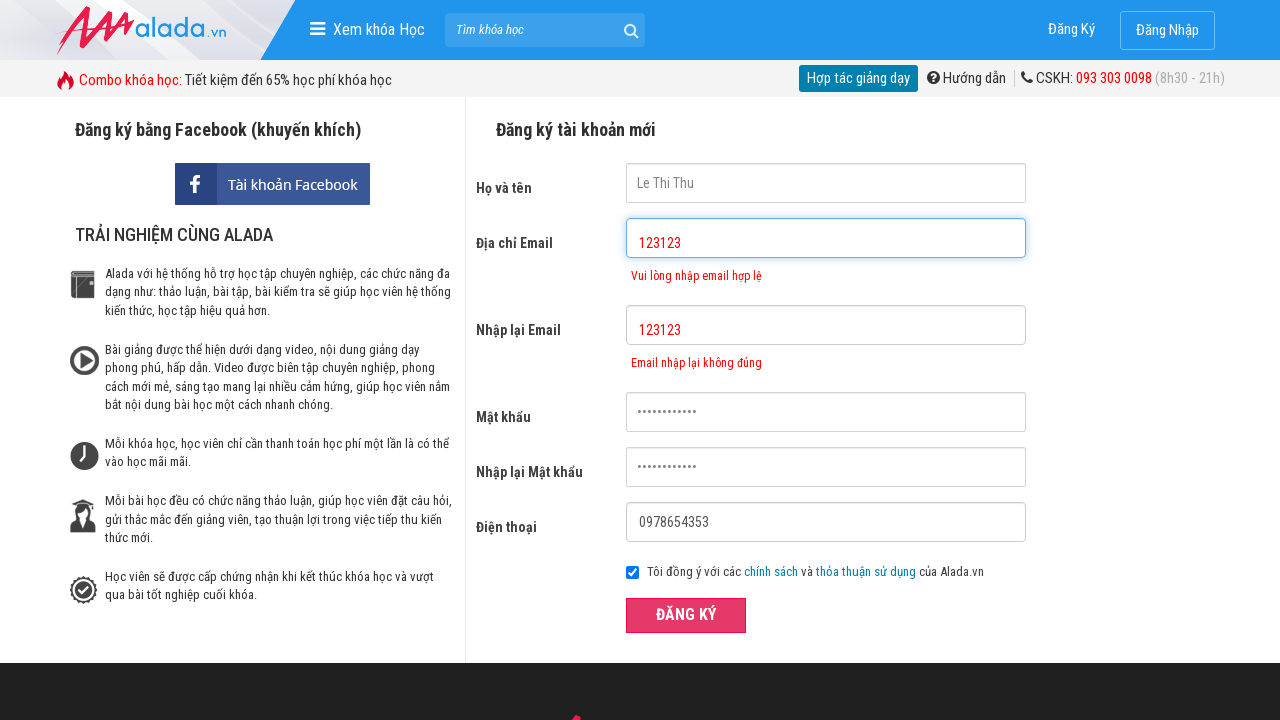